Tests drag and drop functionality by dragging one element and dropping it onto another

Starting URL: https://www.qa-practice.com/elements/dragndrop/boxes

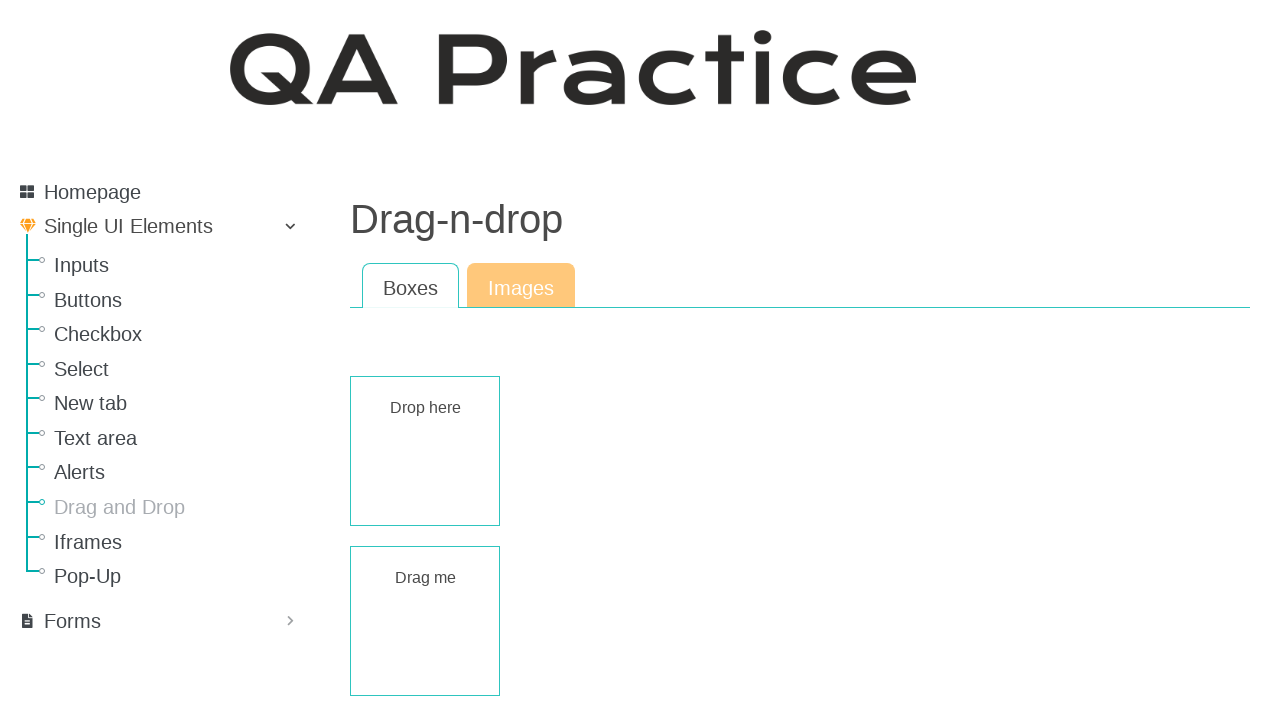

Dragged draggable element and dropped it onto droppable element at (425, 451)
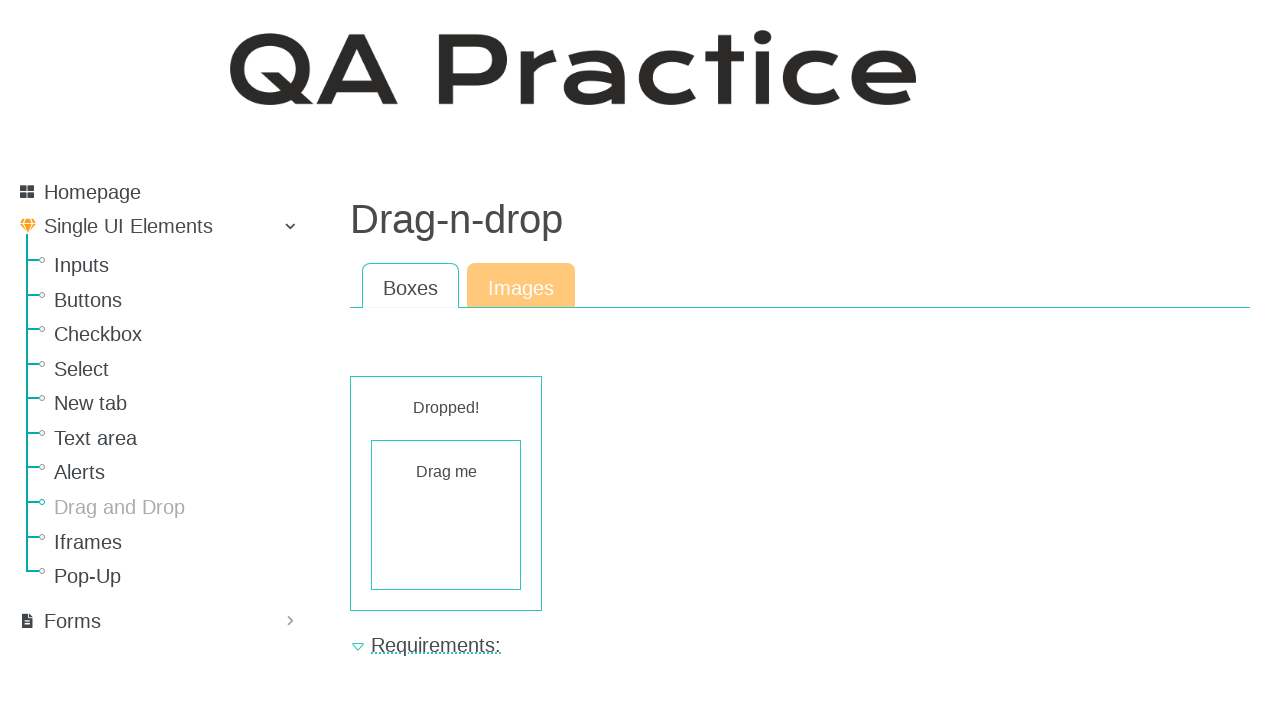

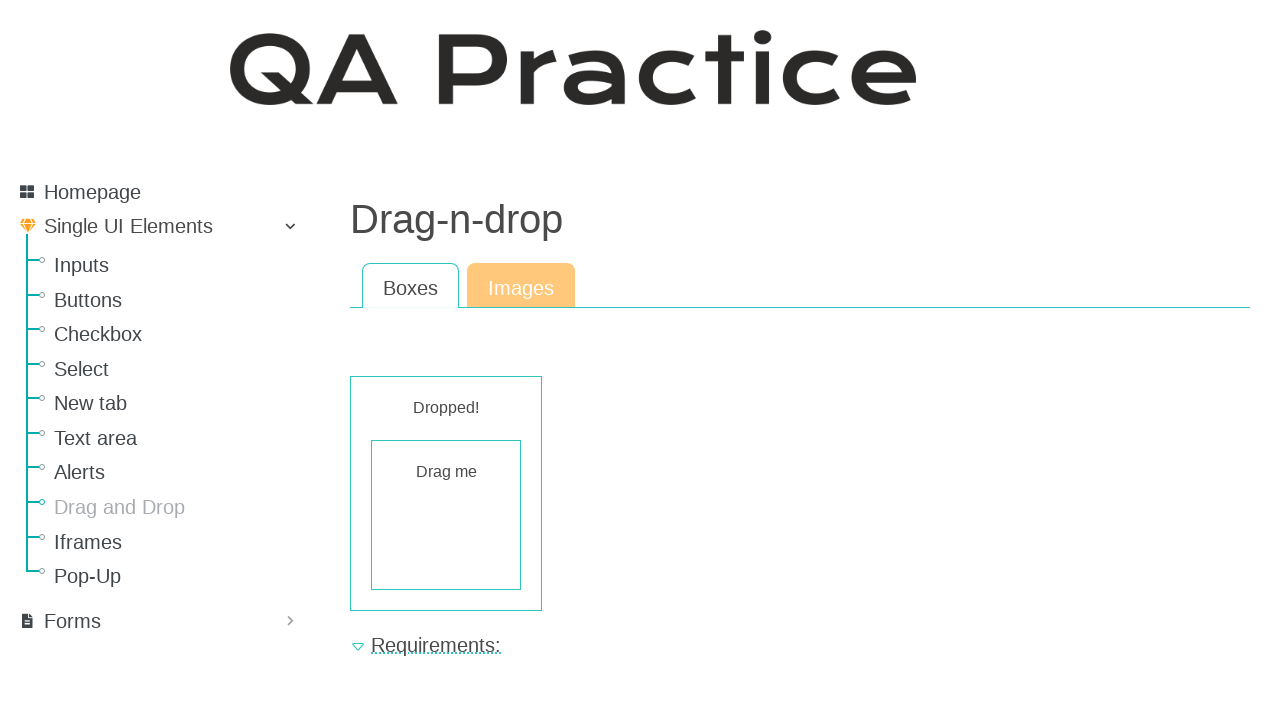